Tests progress bar by starting it, waiting for completion, and resetting it

Starting URL: https://demoqa.com/progress-bar

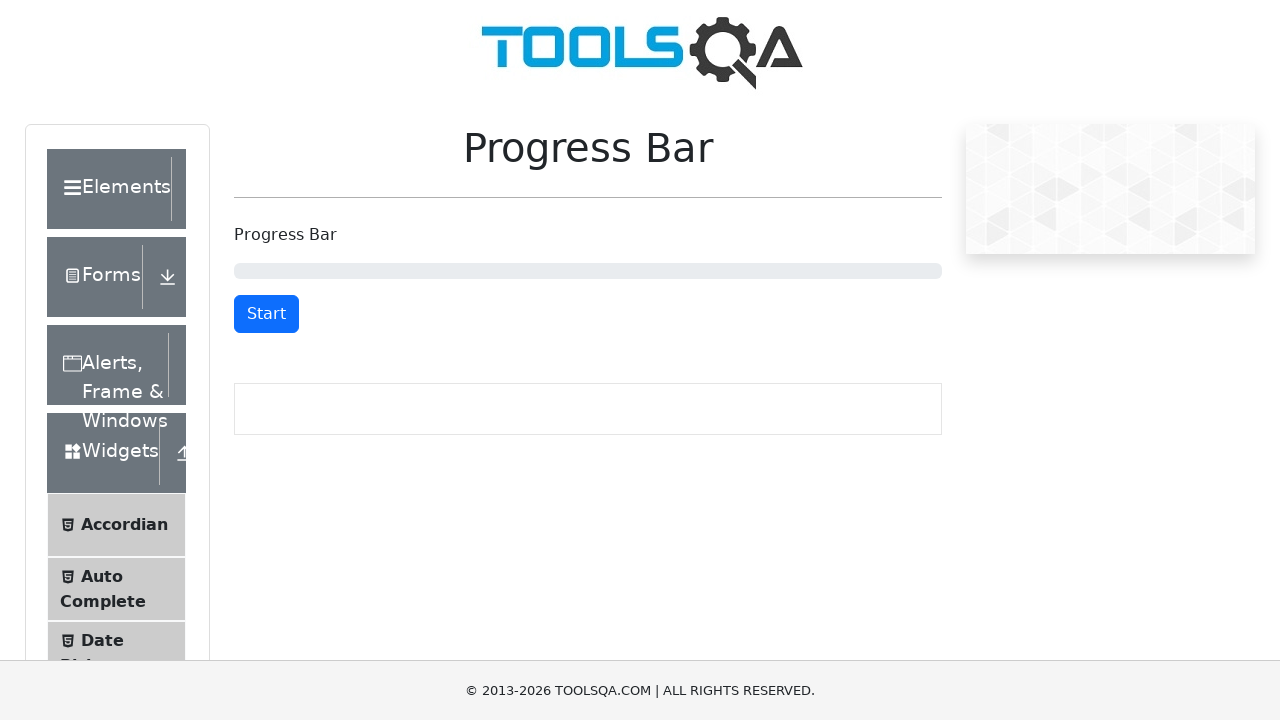

Clicked Start button to begin progress bar at (266, 314) on #startStopButton
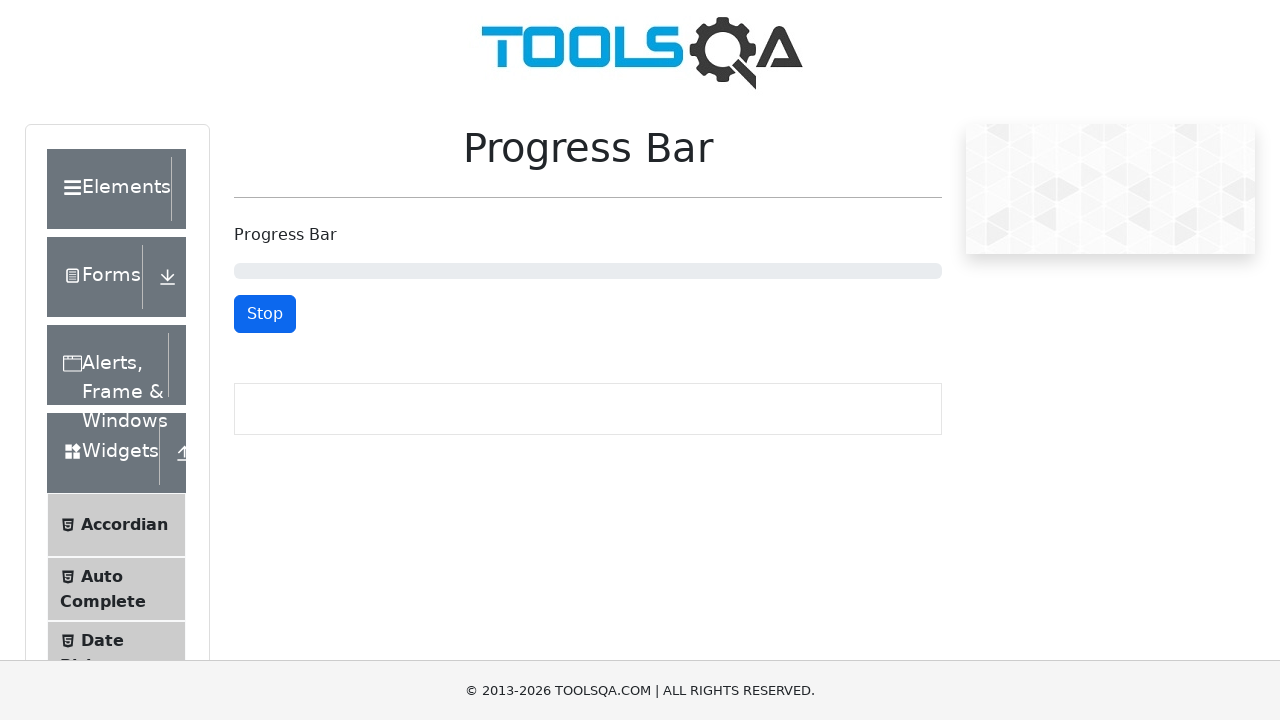

Progress bar completed to 100% and Reset button became visible
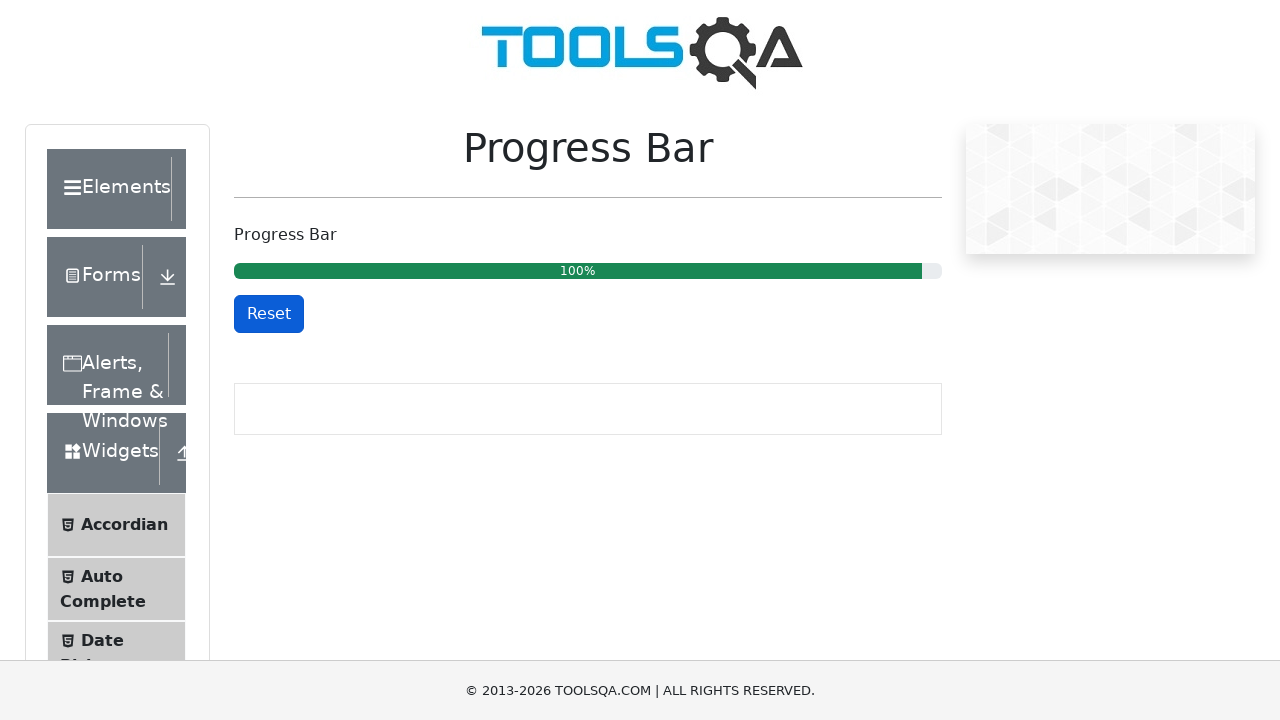

Clicked Reset button to reset progress bar at (269, 314) on #resetButton
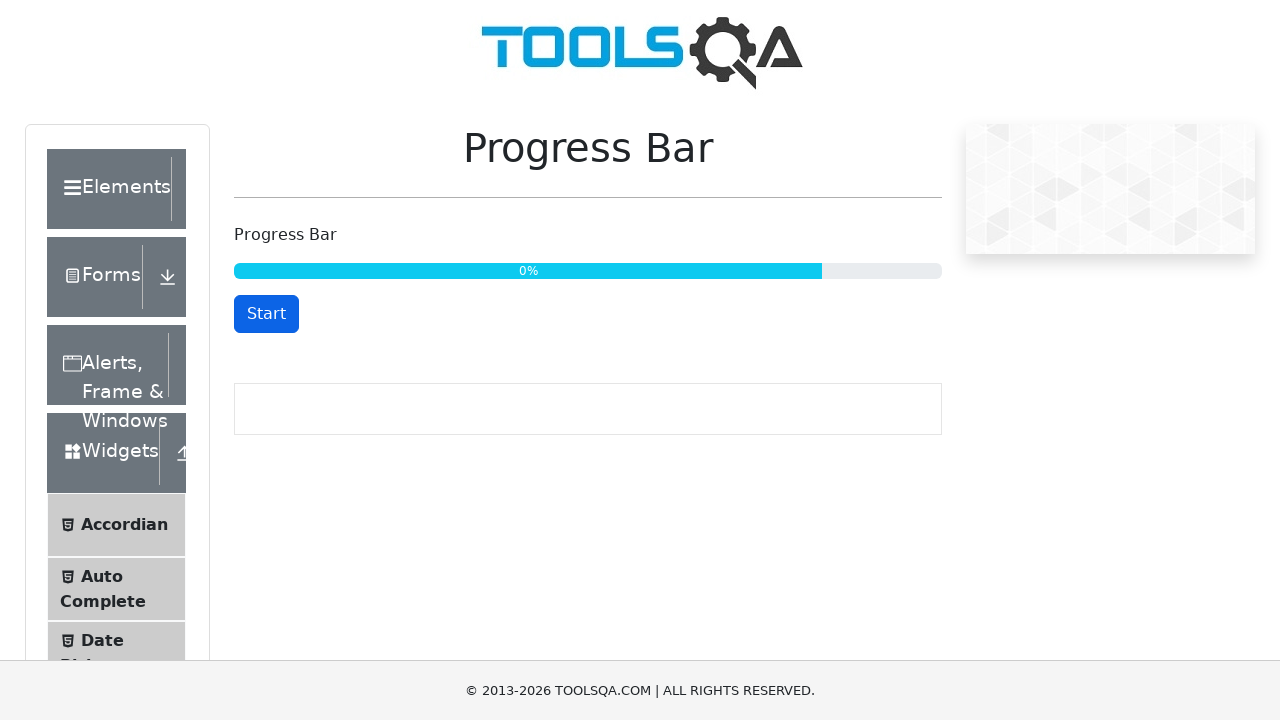

Verified progress bar was reset and Start button is displayed
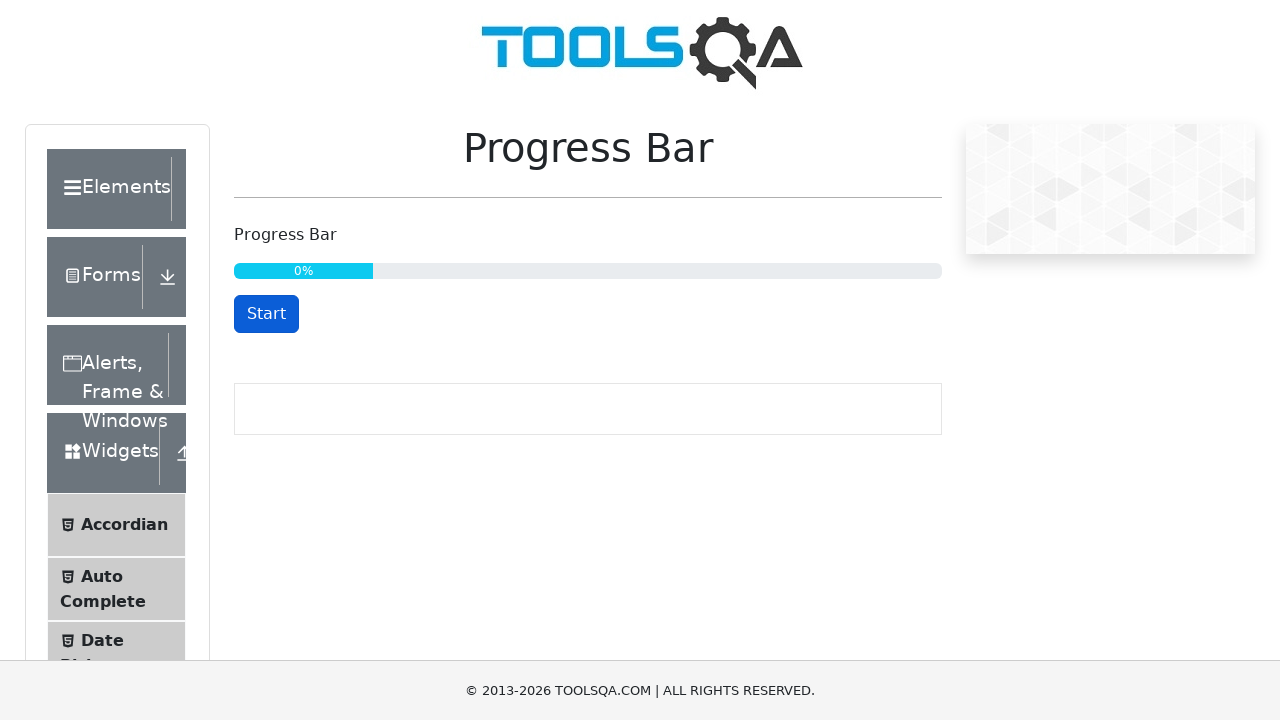

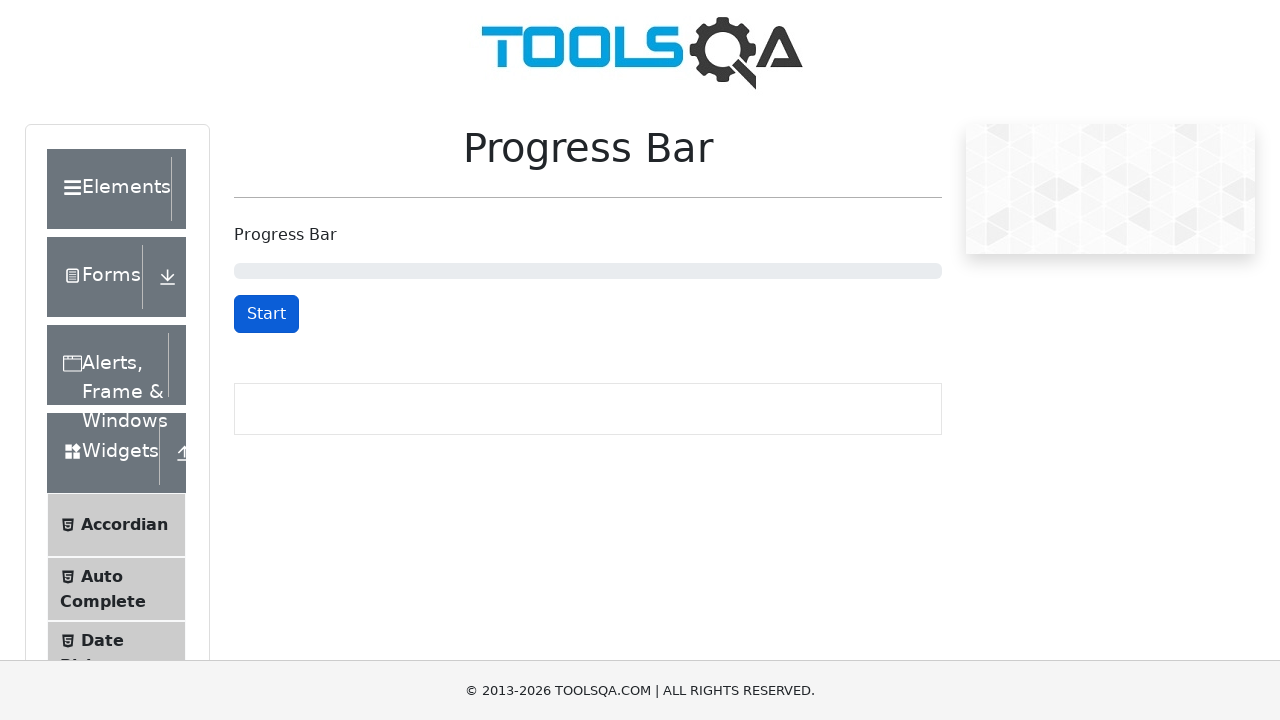